Tests form validation when password field is empty and verifies required field error message

Starting URL: https://codility-frontend-prod.s3.amazonaws.com/media/task_static/qa_login_page/9a83bda125cd7398f9f482a3d6d45ea4/static/attachments/reference_page.html

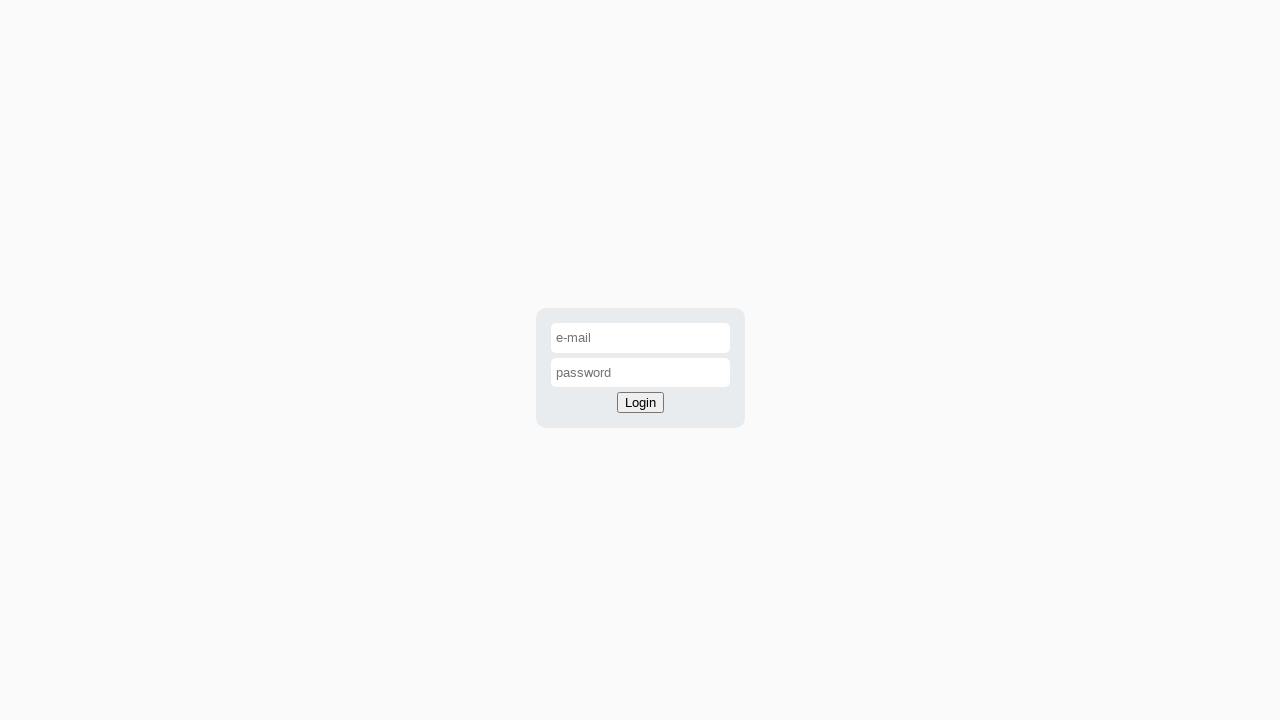

Navigated to login page
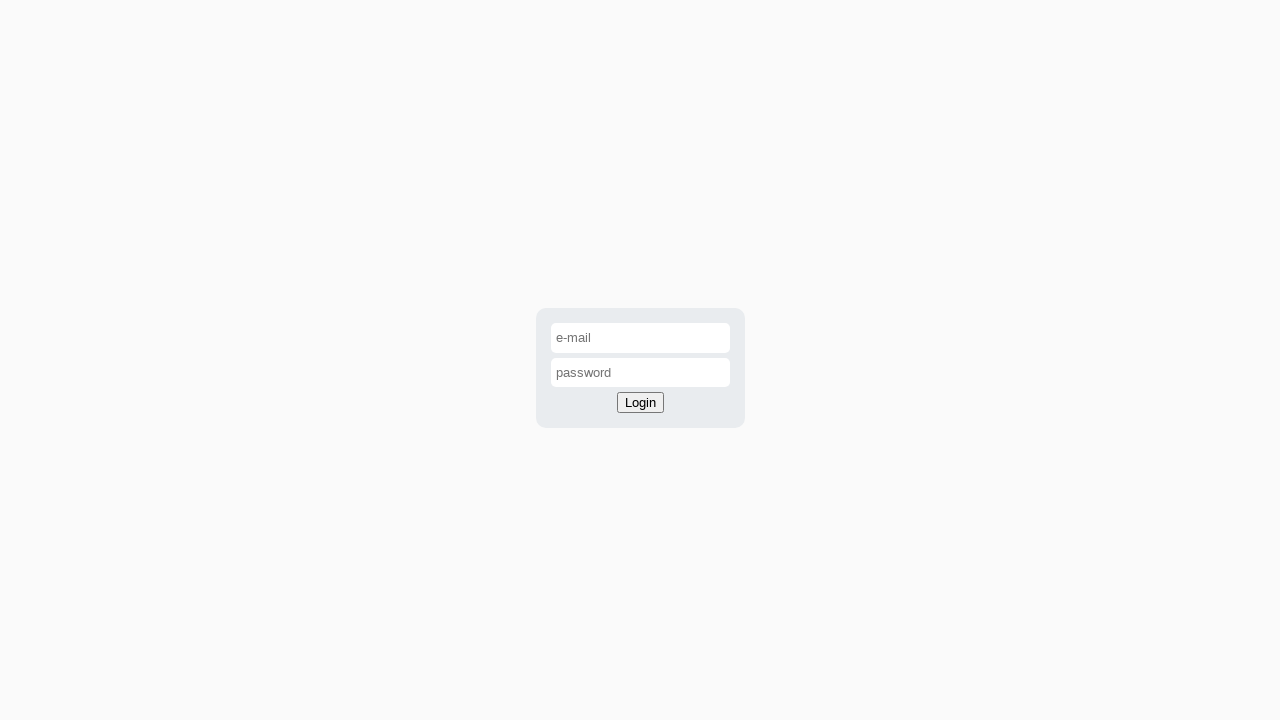

Filled email field with 'unknown@codility.com' on #email-input
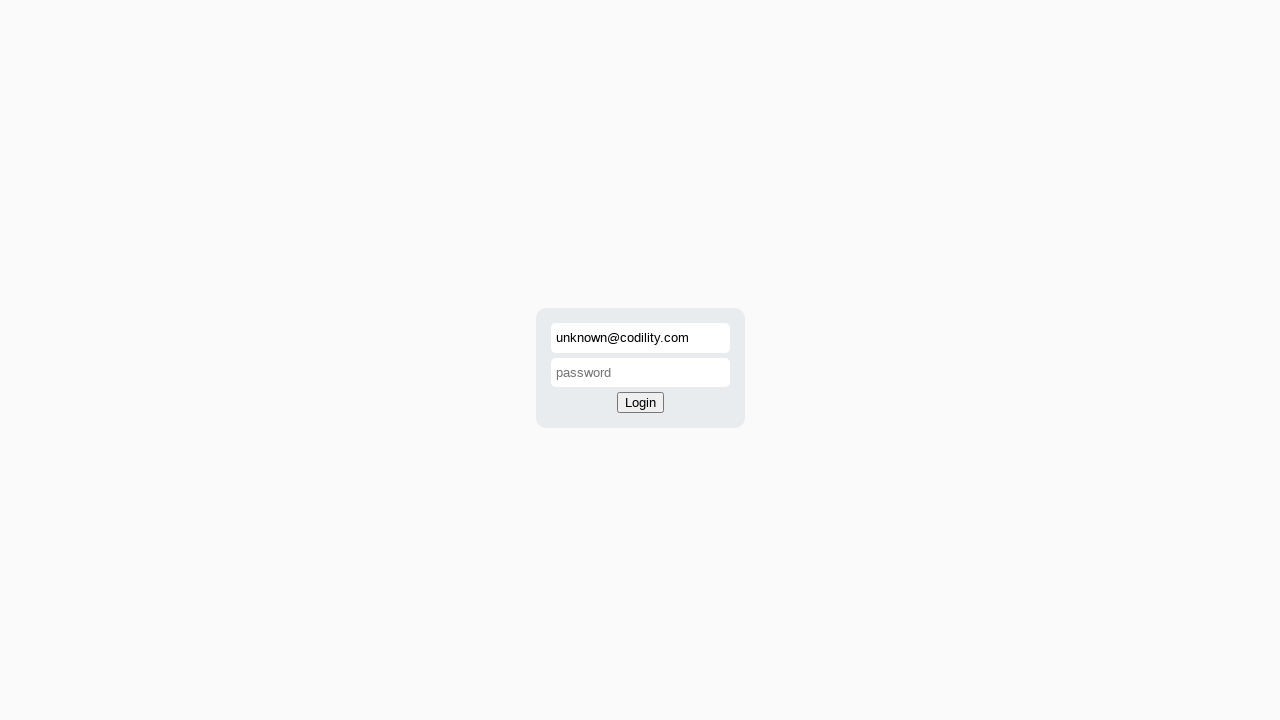

Left password field empty on #password-input
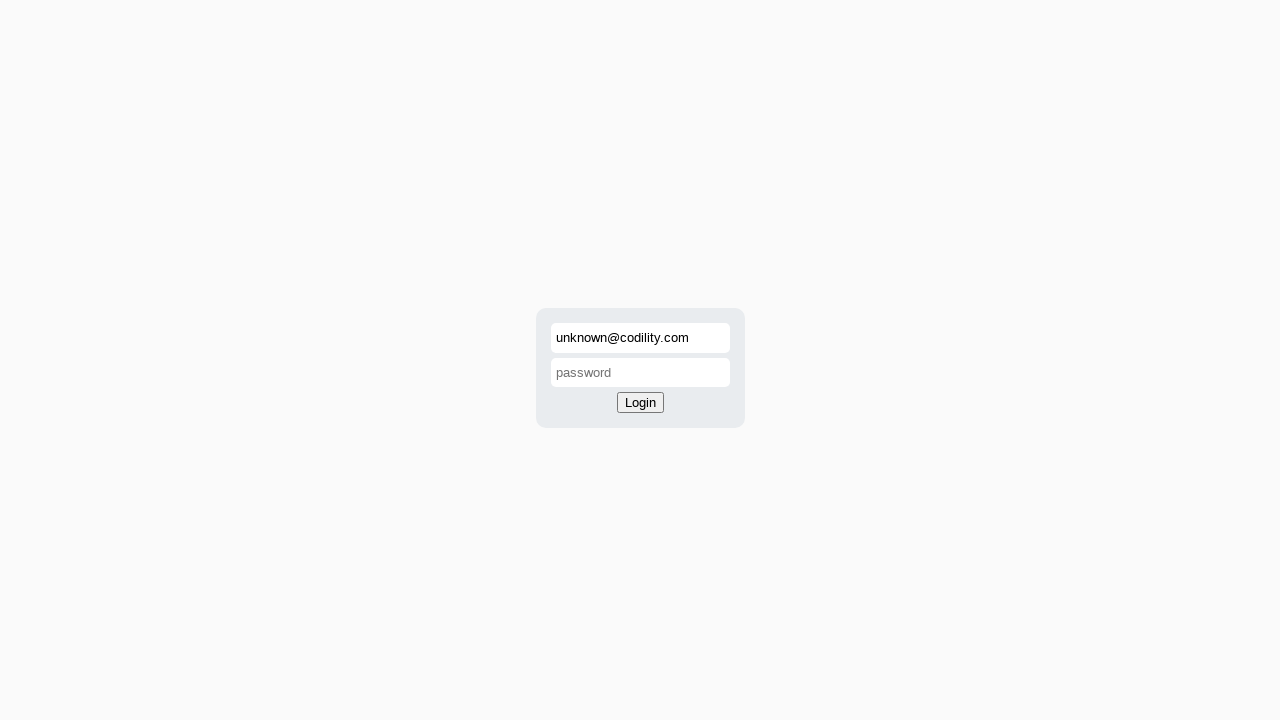

Clicked login button to submit form at (640, 403) on #login-button
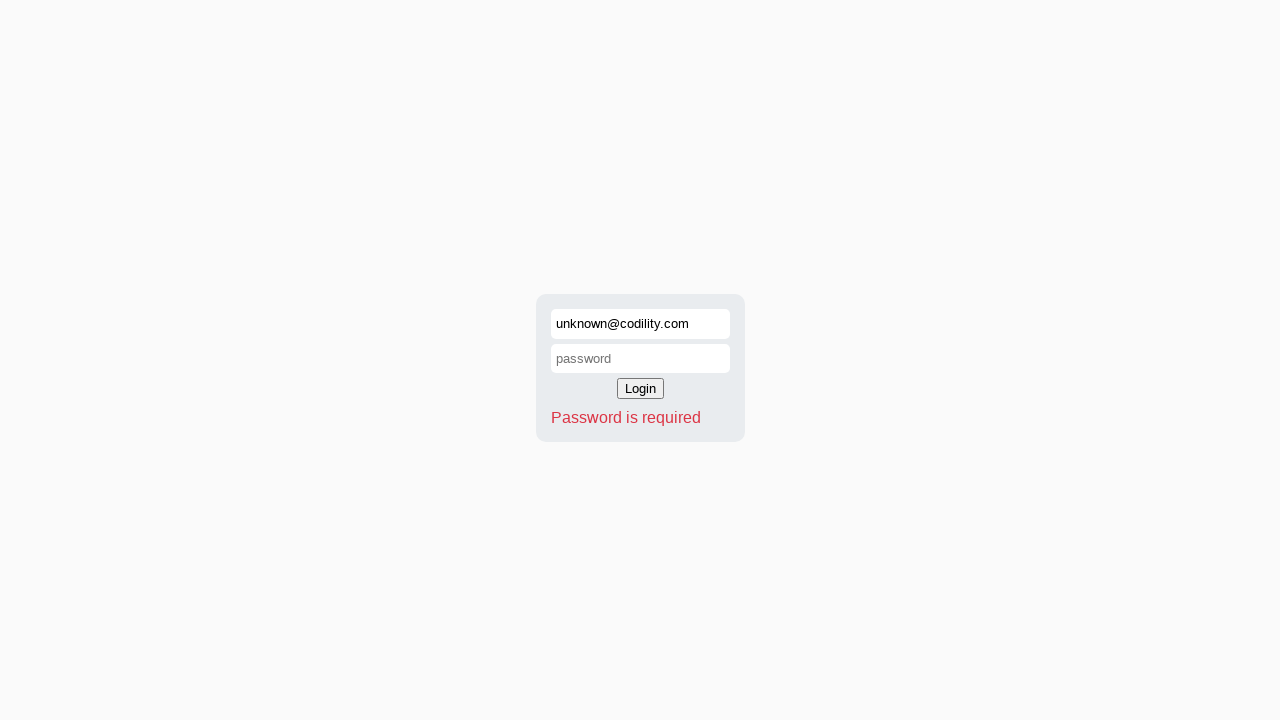

Retrieved validation error message
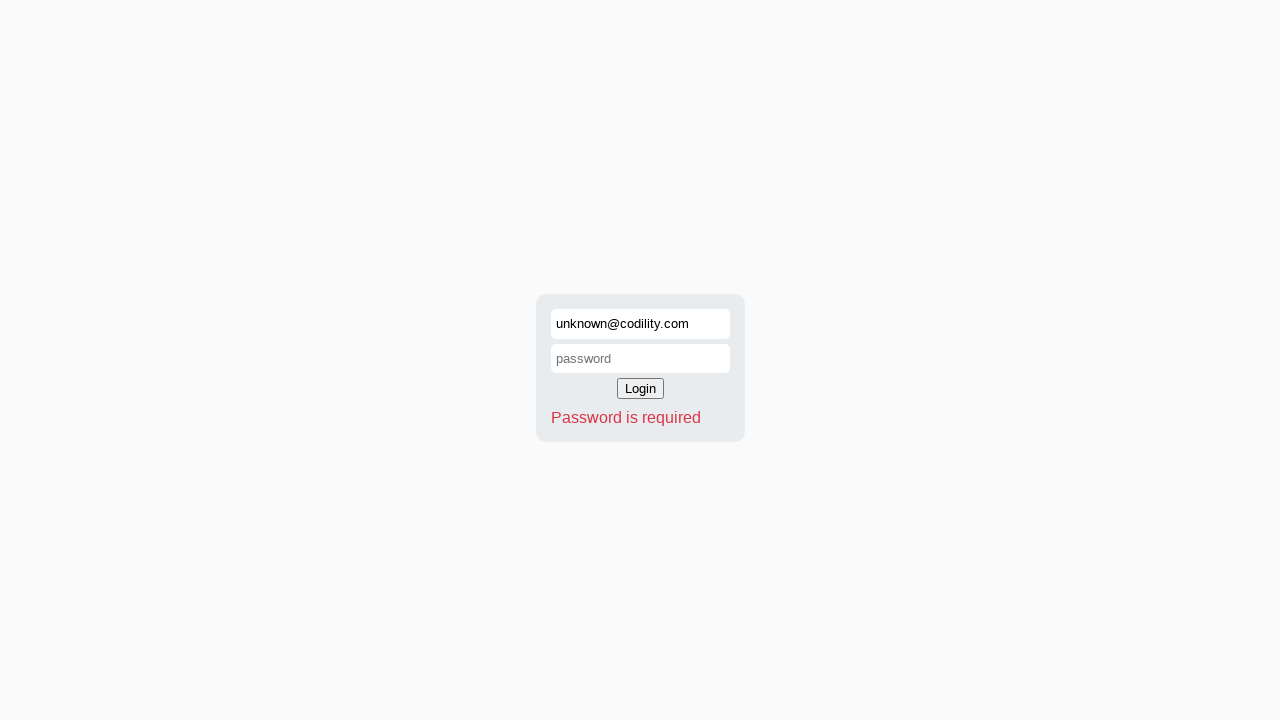

Verified error message is 'Password is required'
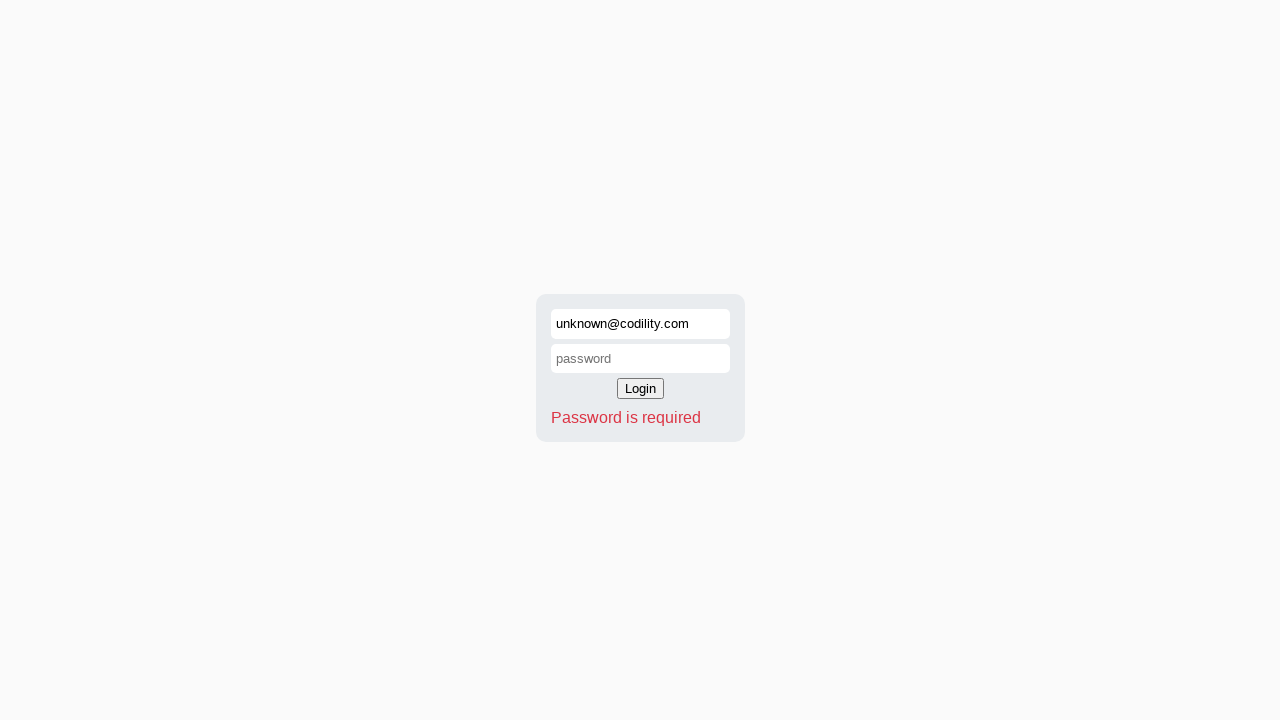

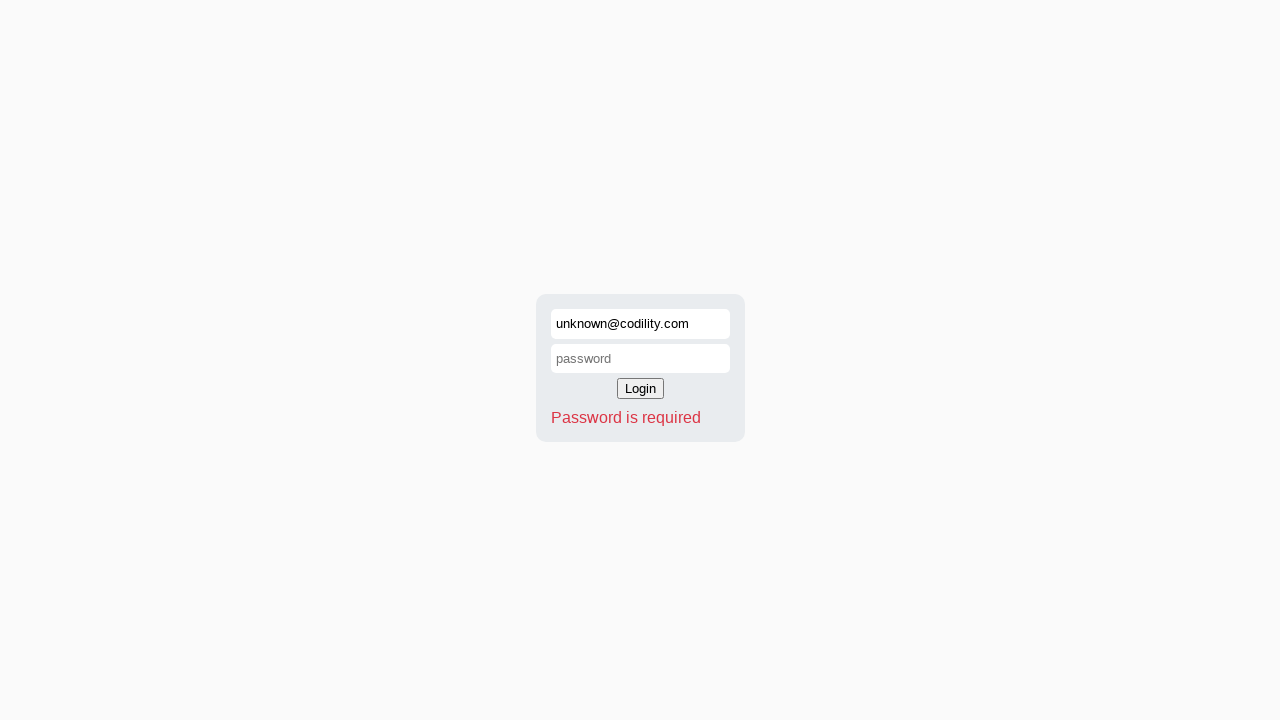